Tests JavaScript prompt alert functionality by clicking the alert with textbox tab, triggering the alert, entering text into the prompt, accepting it, and verifying the entered text appears on the page.

Starting URL: https://demo.automationtesting.in/Alerts.html

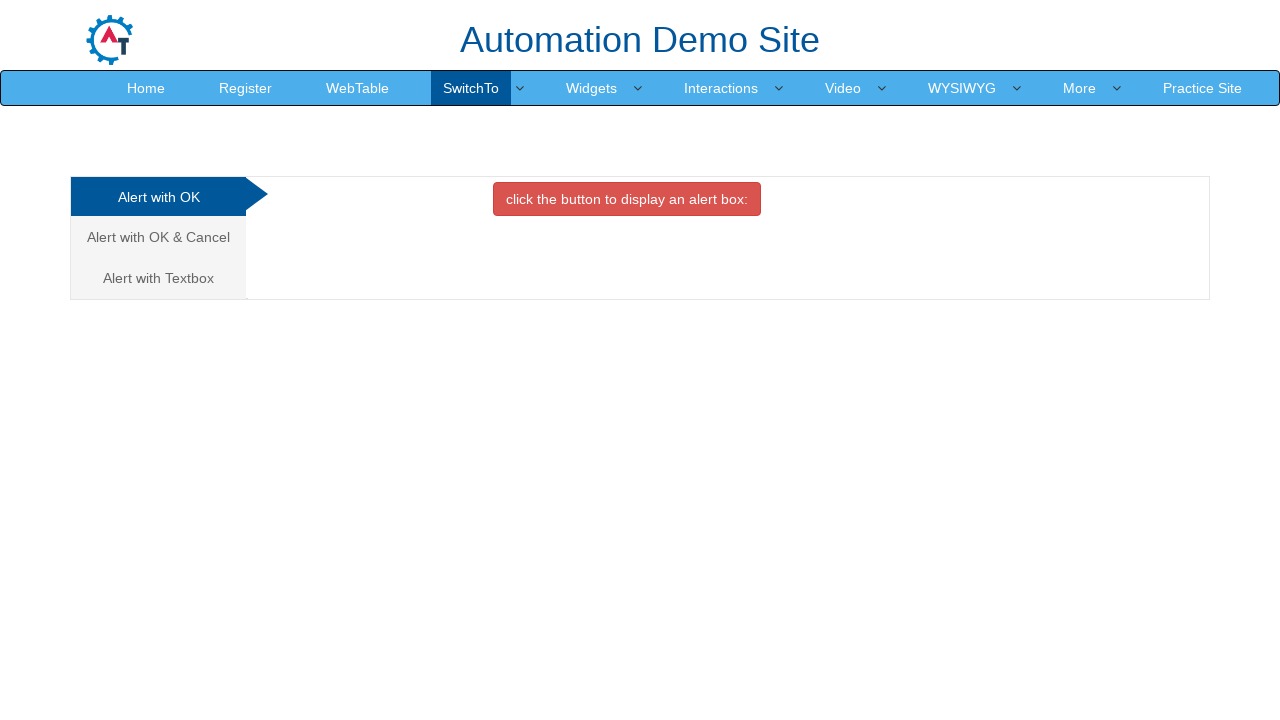

Clicked on 'Alert with Textbox' tab at (158, 278) on xpath=//a[text()='Alert with Textbox ']
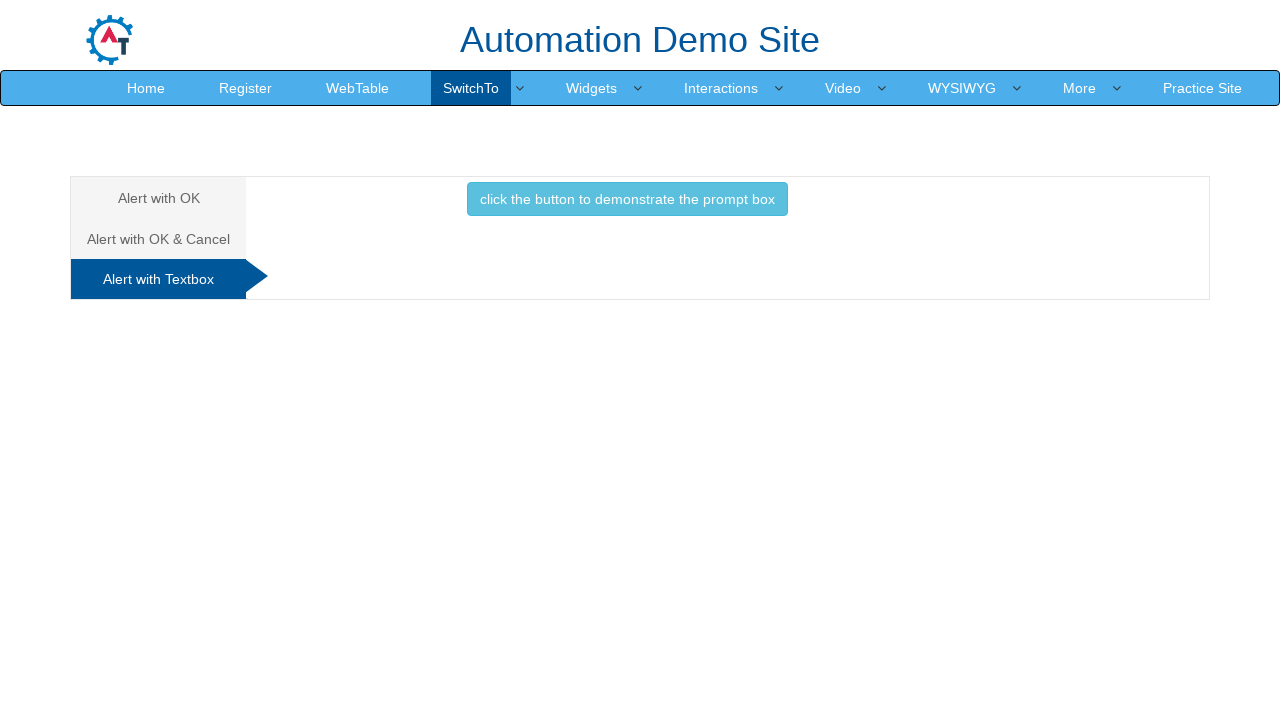

Waited for tab content to load
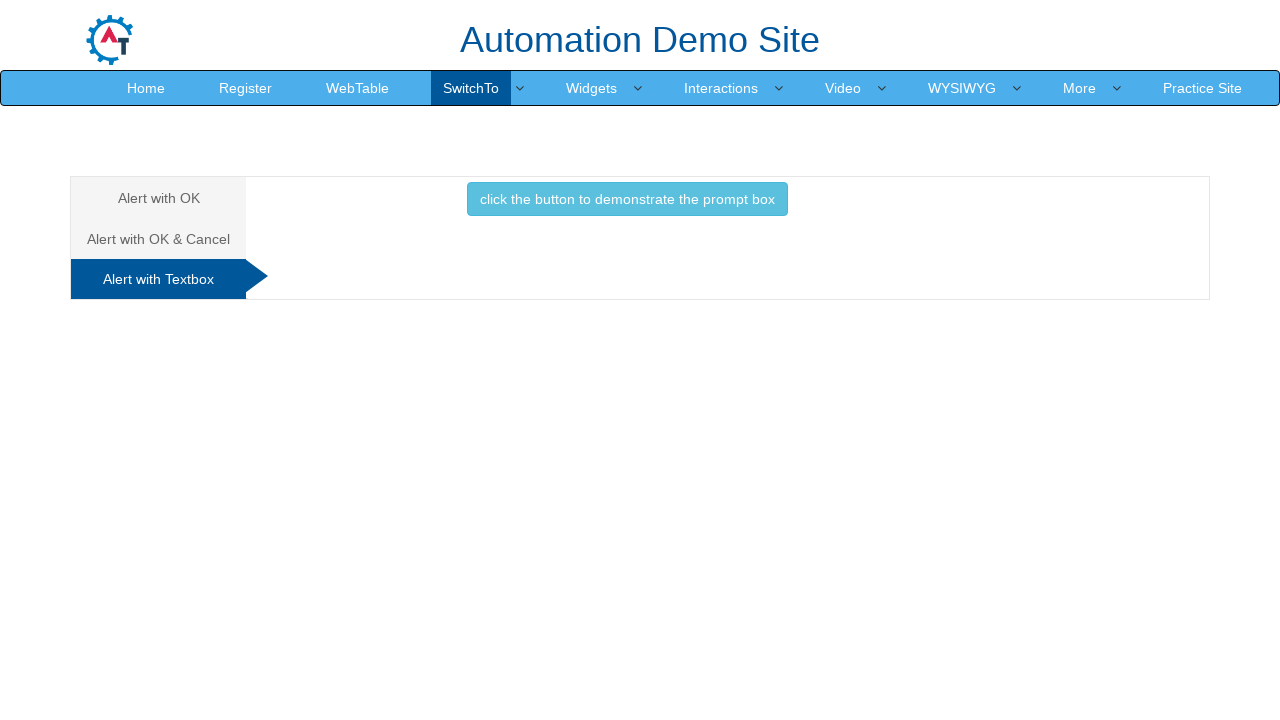

Clicked button to trigger prompt alert at (627, 199) on xpath=//button[@class='btn btn-info']
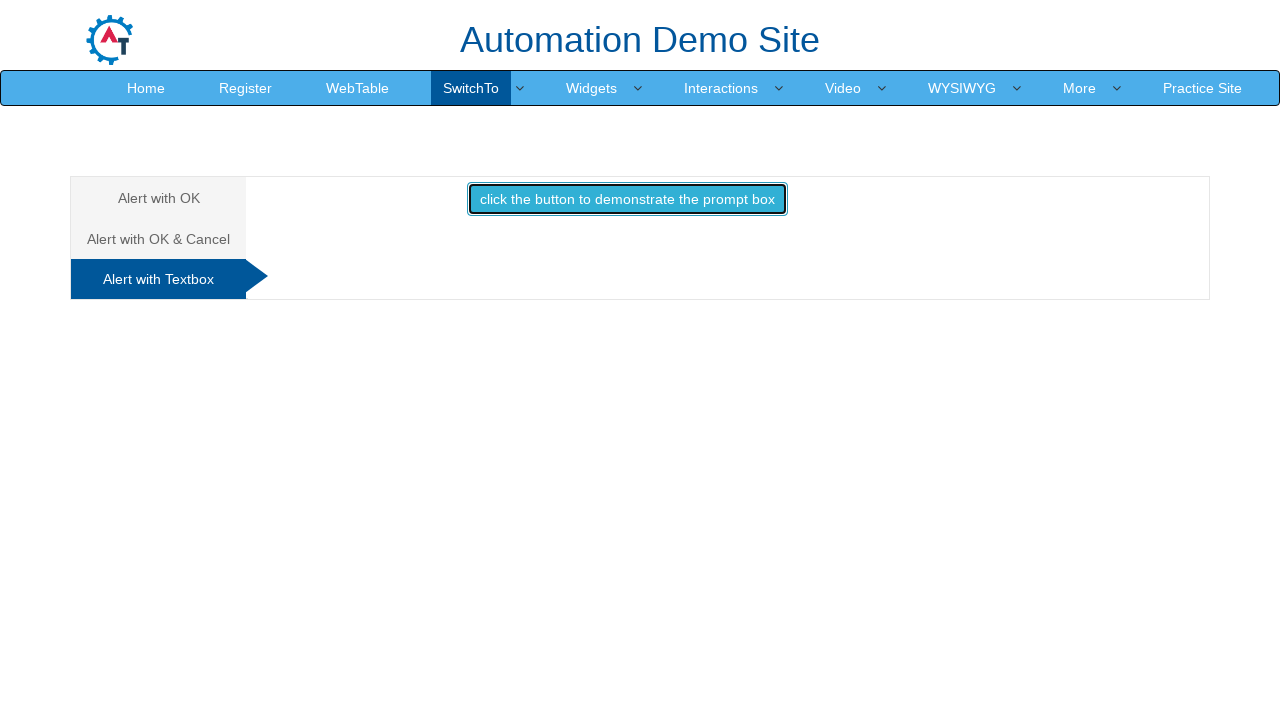

Set up dialog handler to accept prompt with text 'Utkarsh pandit'
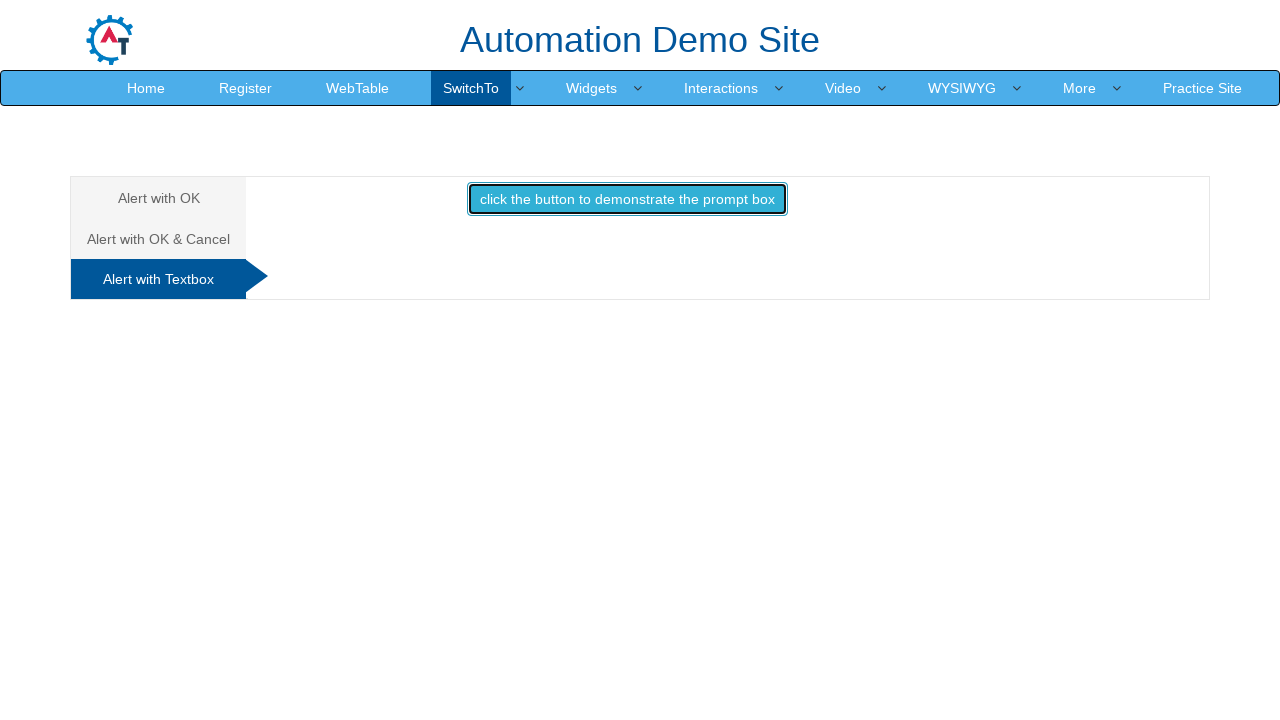

Clicked button again to trigger alert with handler in place at (627, 199) on xpath=//button[@class='btn btn-info']
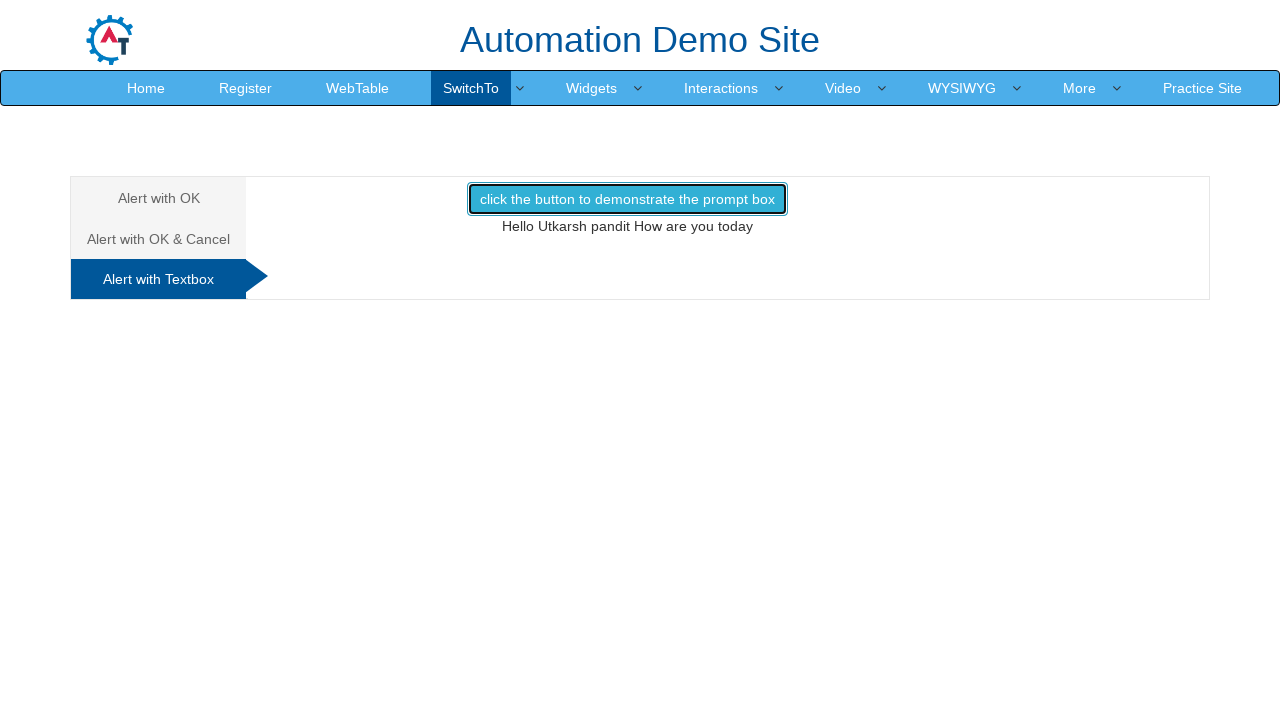

Waited for result text element to appear
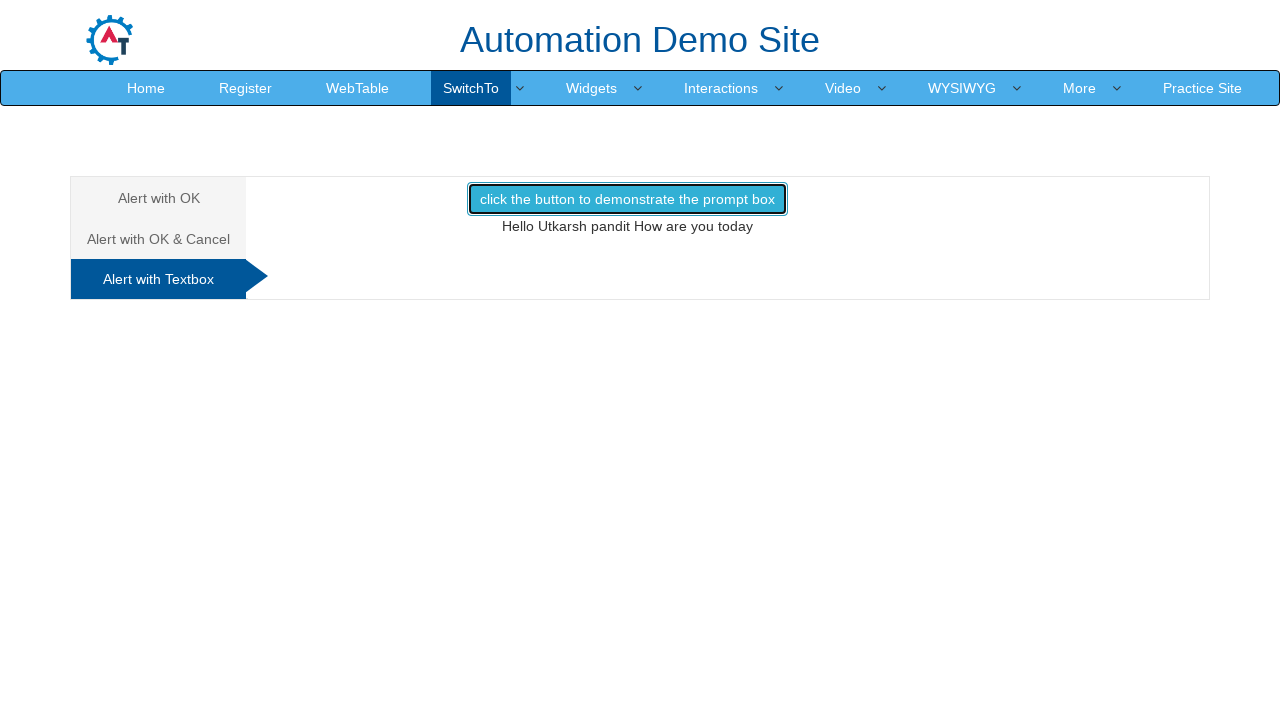

Retrieved result text: 'Hello Utkarsh pandit How are you today'
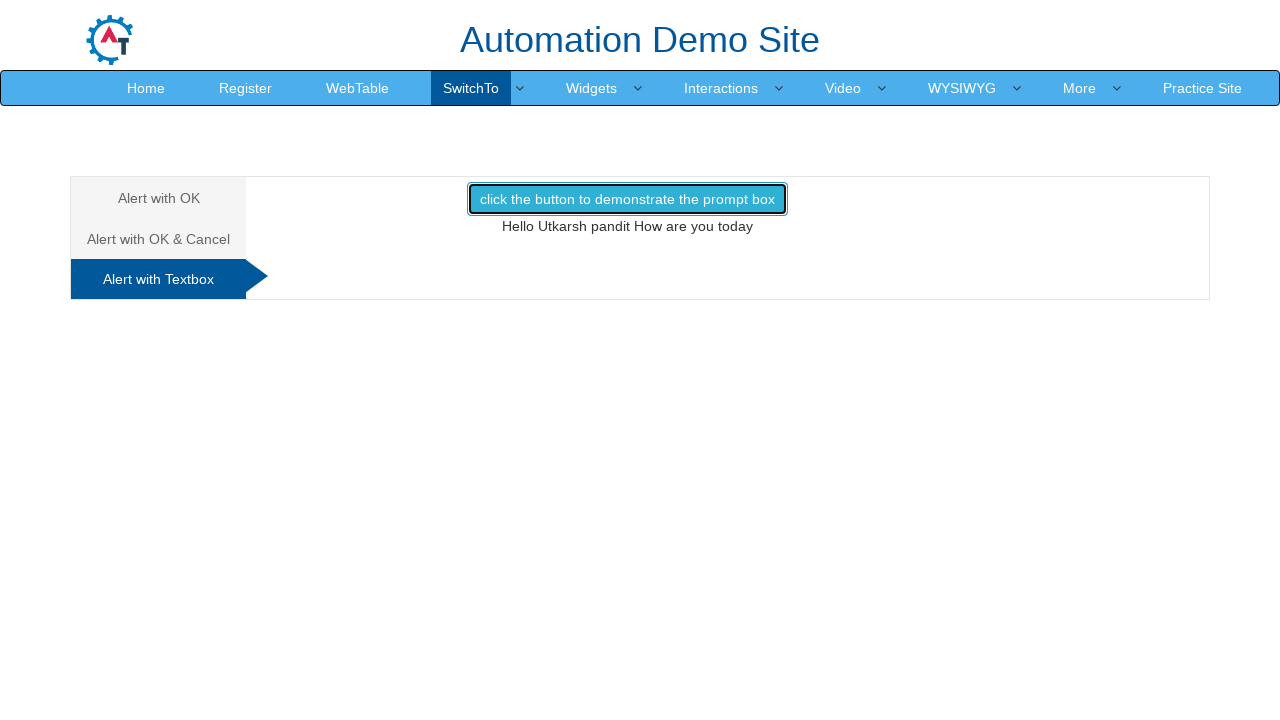

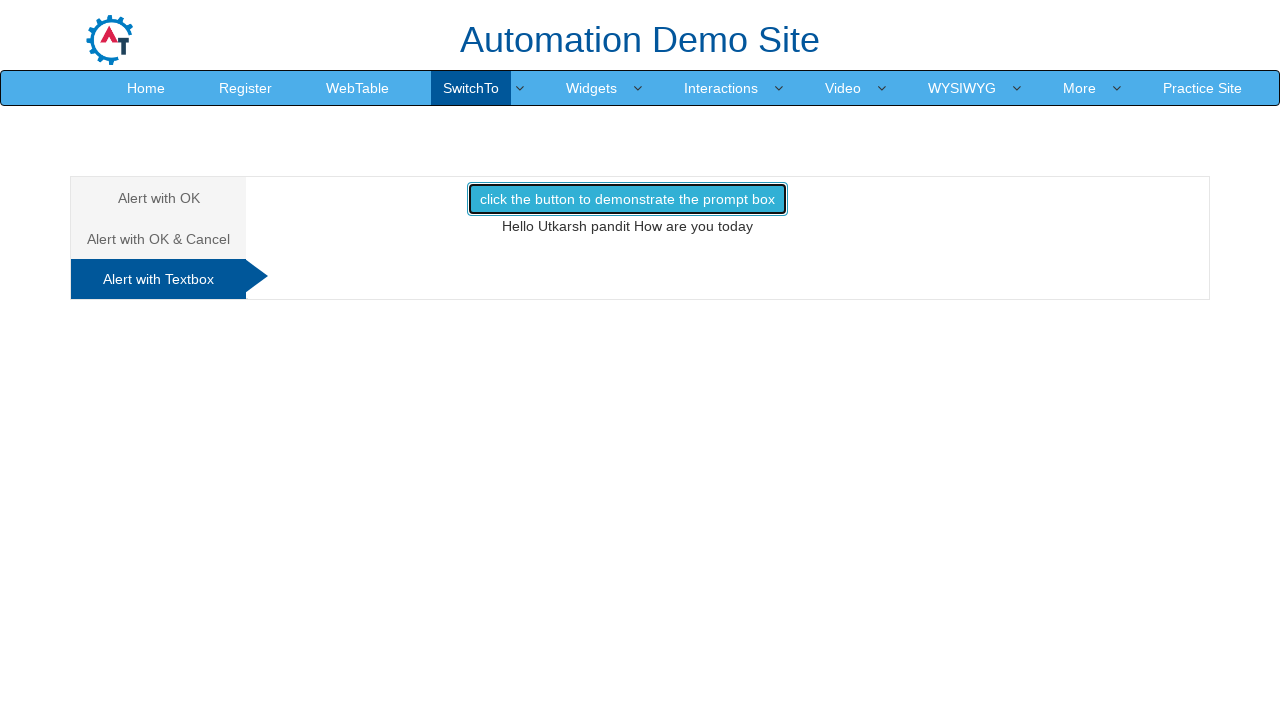